Tests the age form by entering name and age values, submitting the form, and verifying the result message

Starting URL: https://acctabootcamp.github.io/site/examples/age

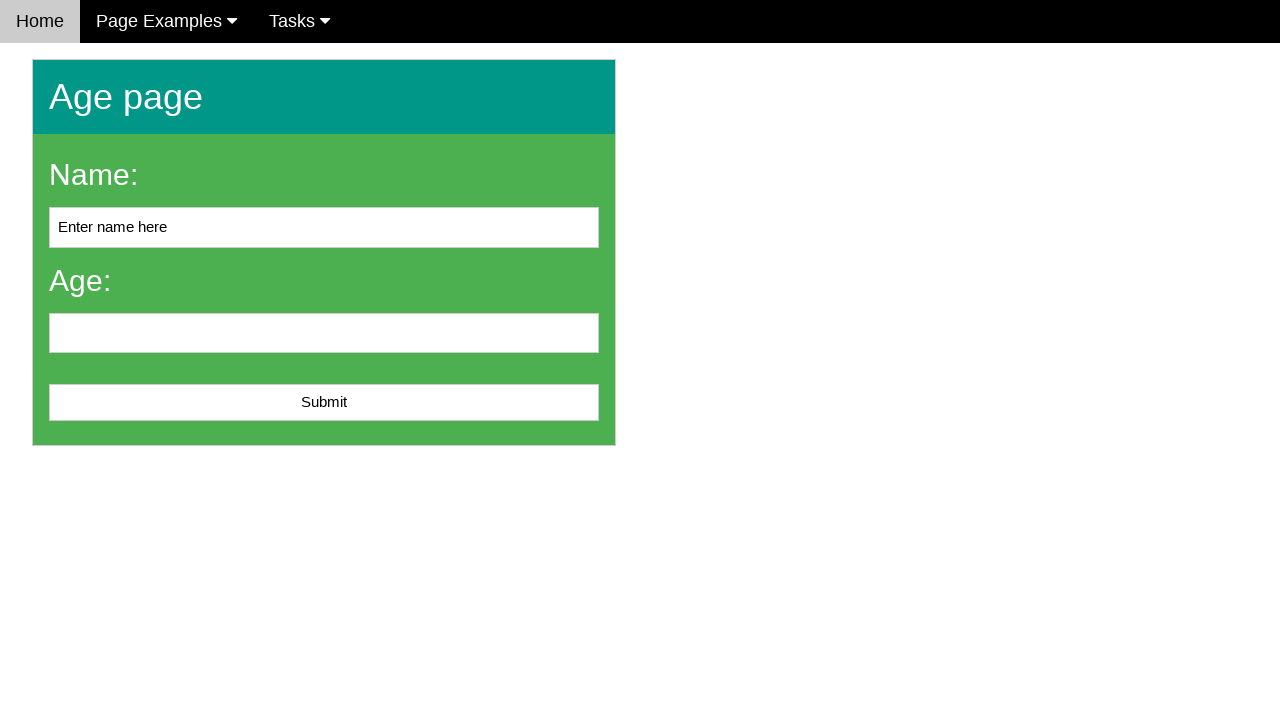

Navigated to age form page
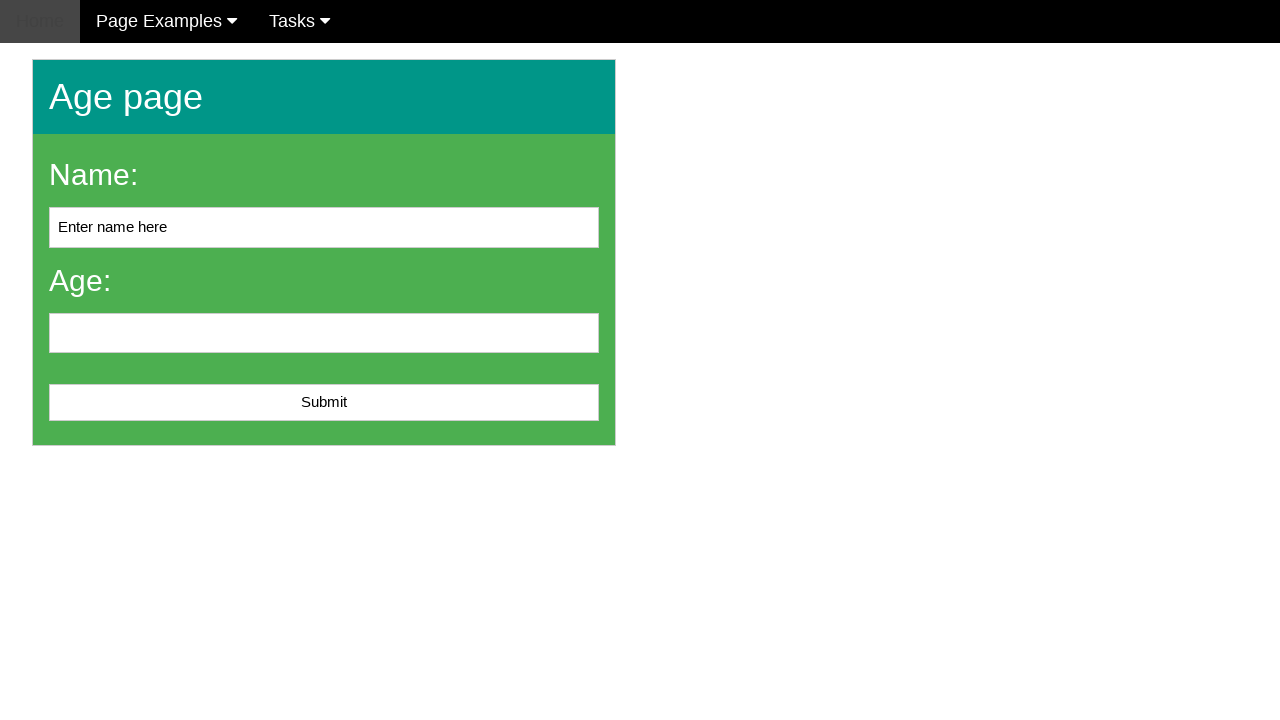

Filled name field with 'John Smith' on #name
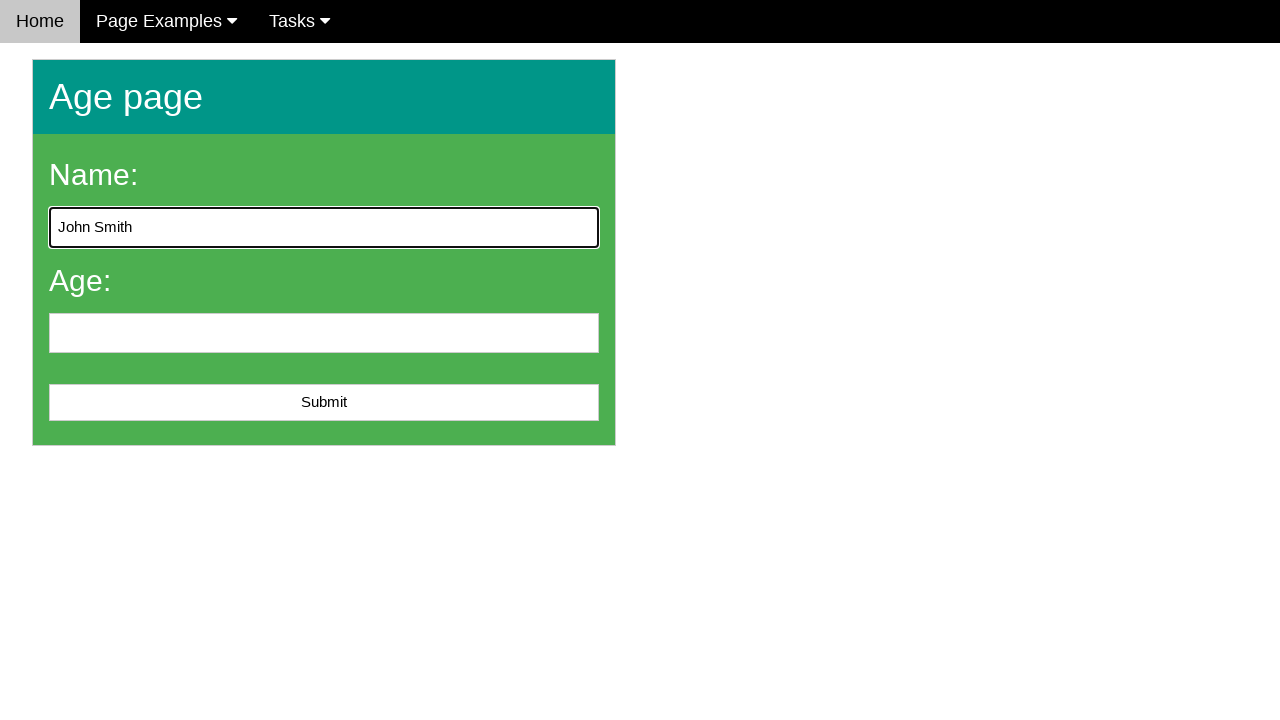

Filled age field with '25' on #age
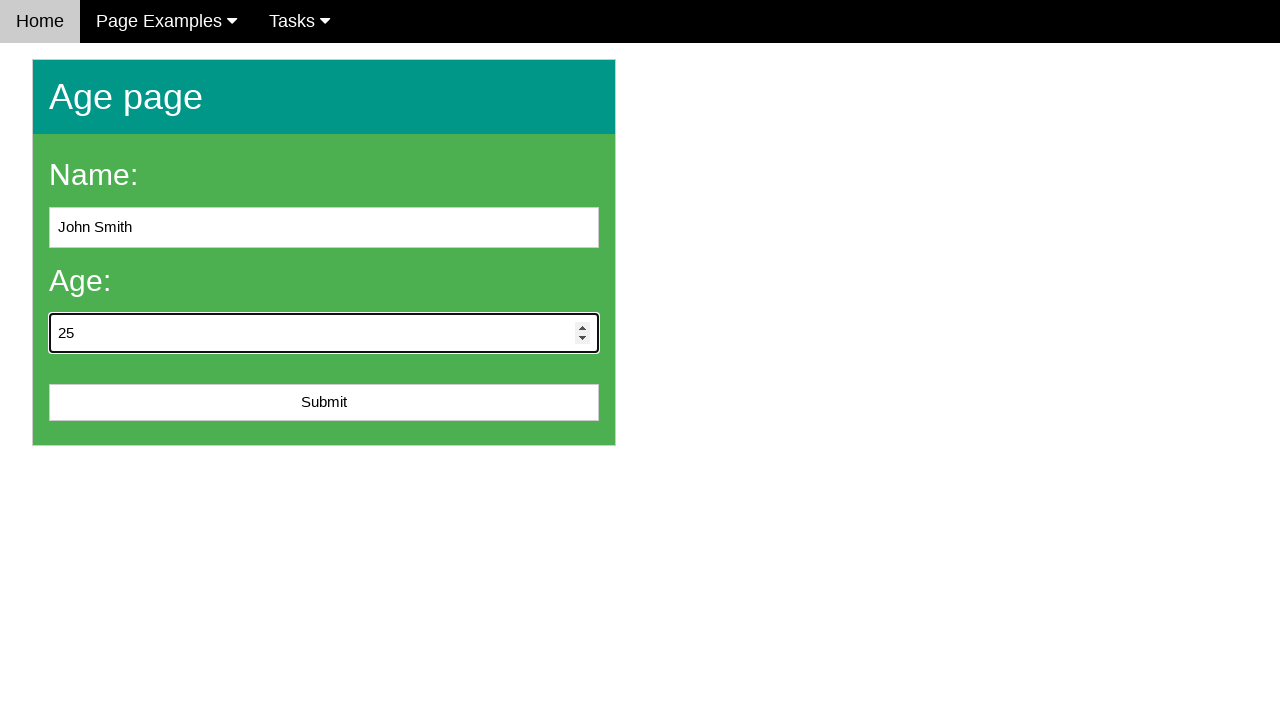

Clicked submit button to submit the form at (324, 403) on #submit
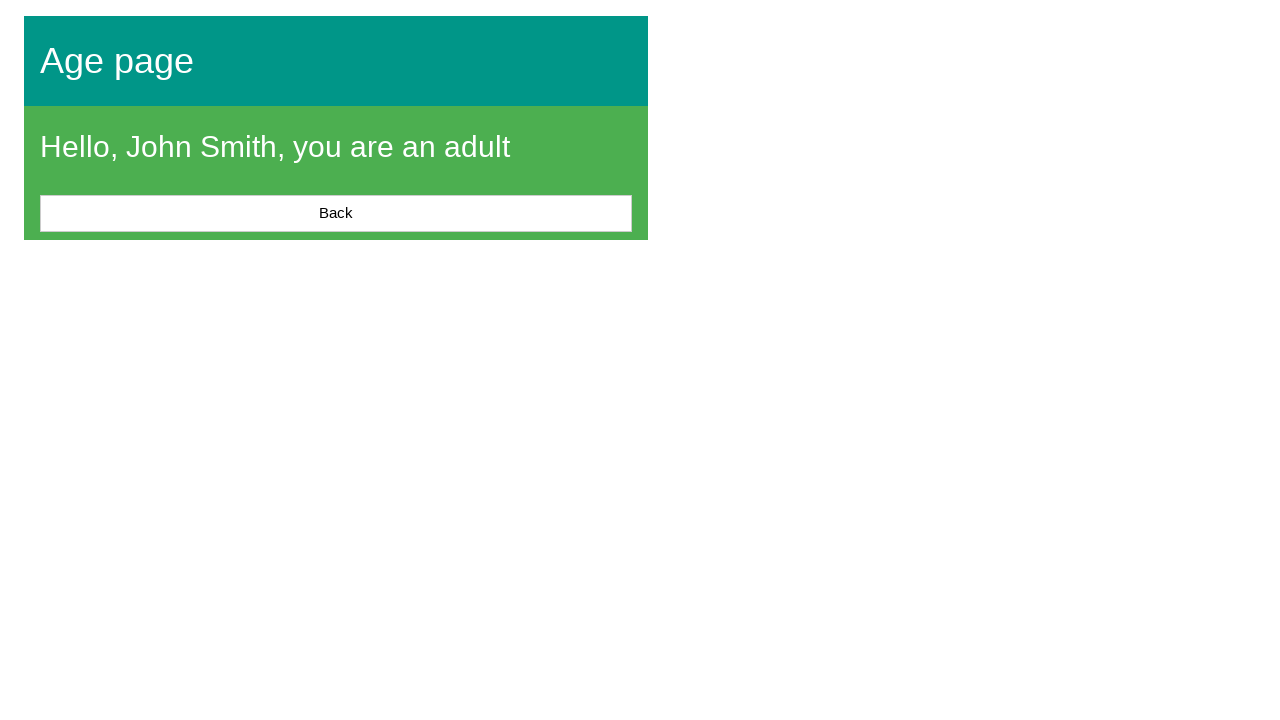

Result message displayed successfully
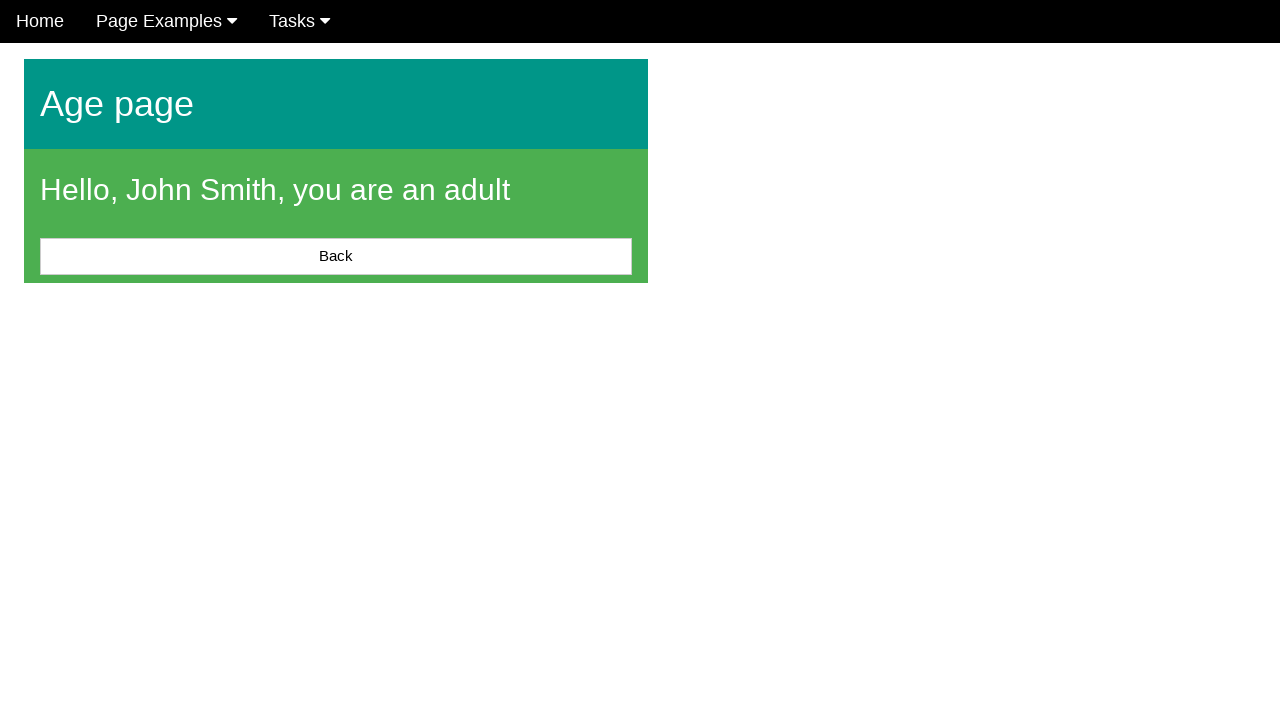

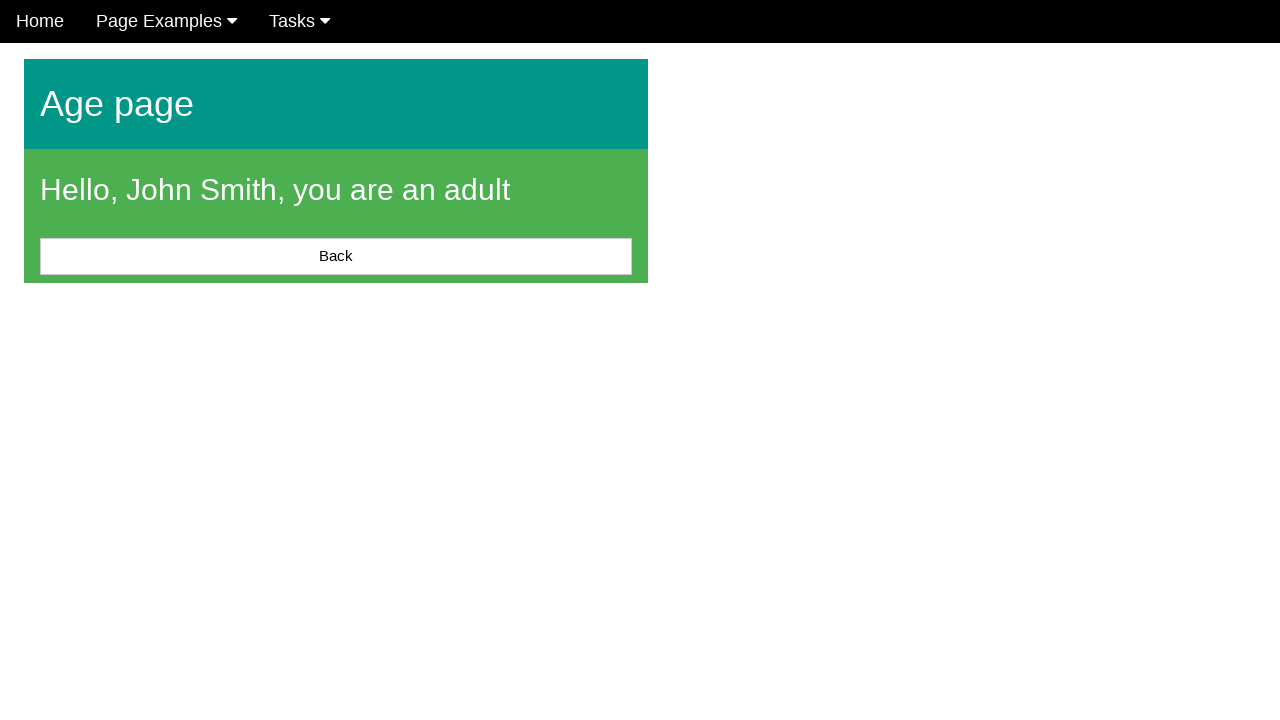